Tests form interaction by entering text in an input field, selecting it with double-click, copying it, then clicking a prompt button and pasting the copied text into the JavaScript prompt dialog.

Starting URL: https://omayo.blogspot.com

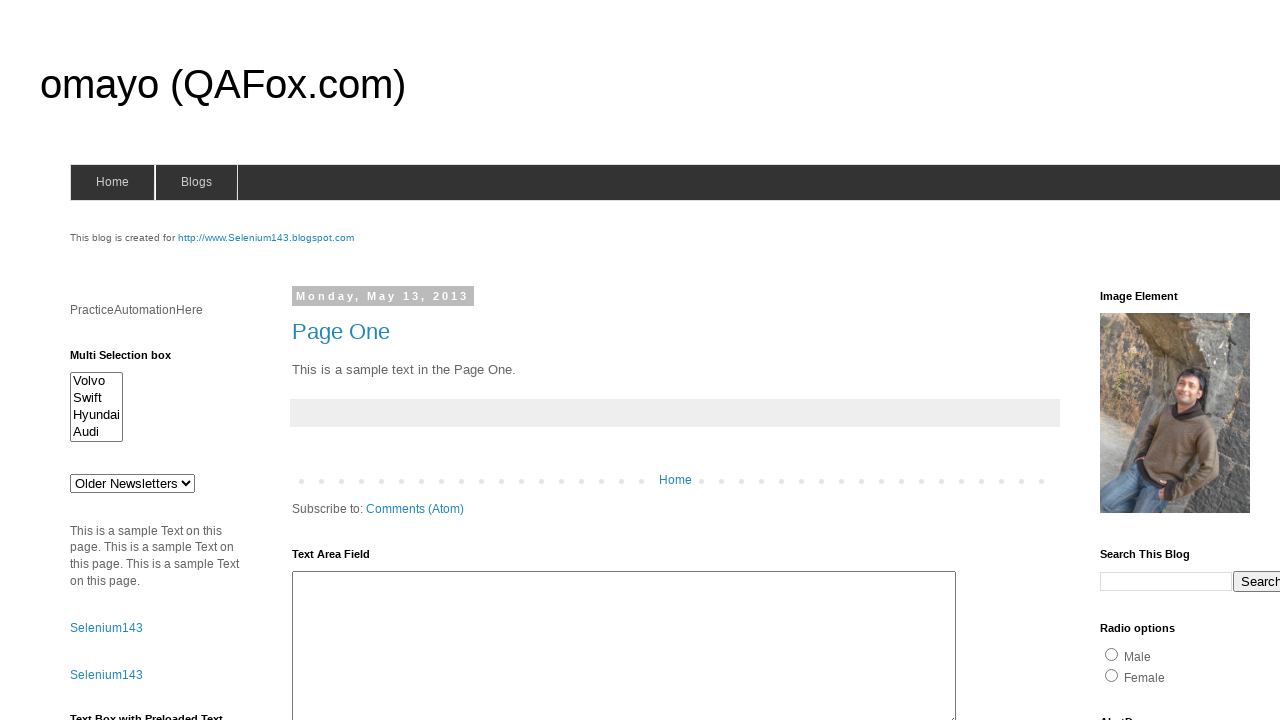

Filled first form1 input field with 'automation' on (//form[@name='form1']/input)[1]
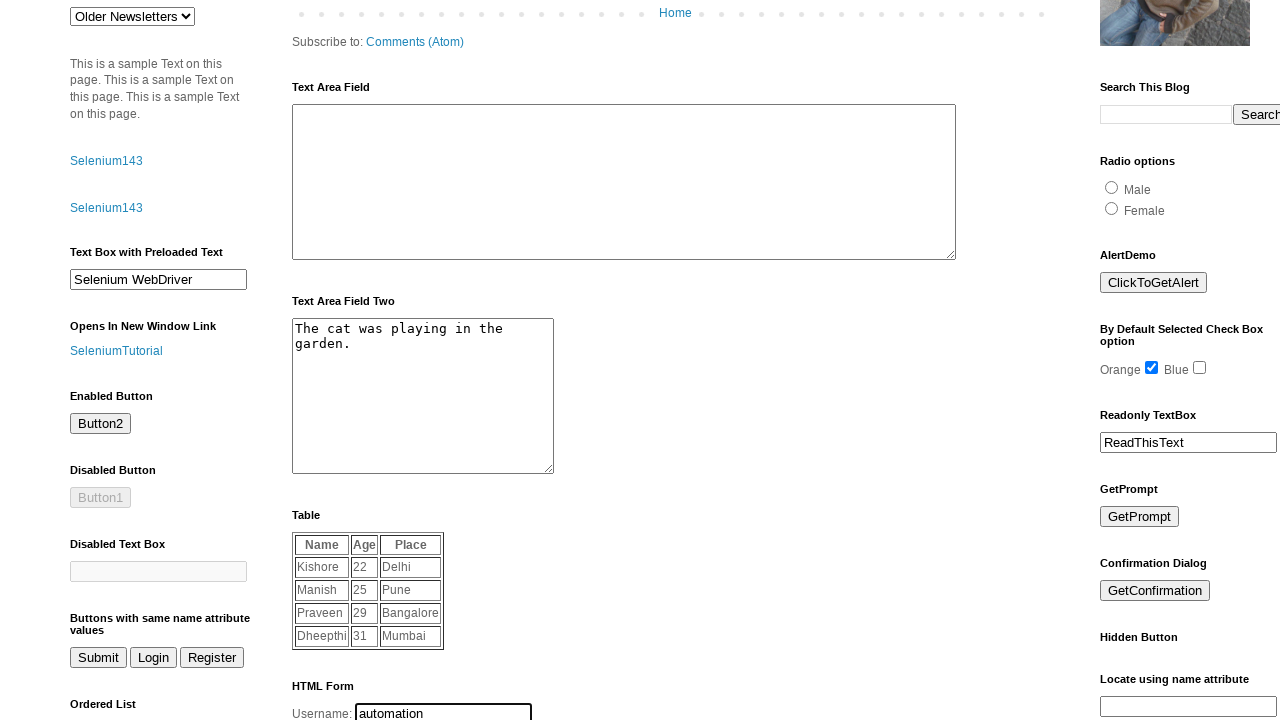

Double-clicked input field to select text at (444, 710) on (//form[@name='form1']/input)[1]
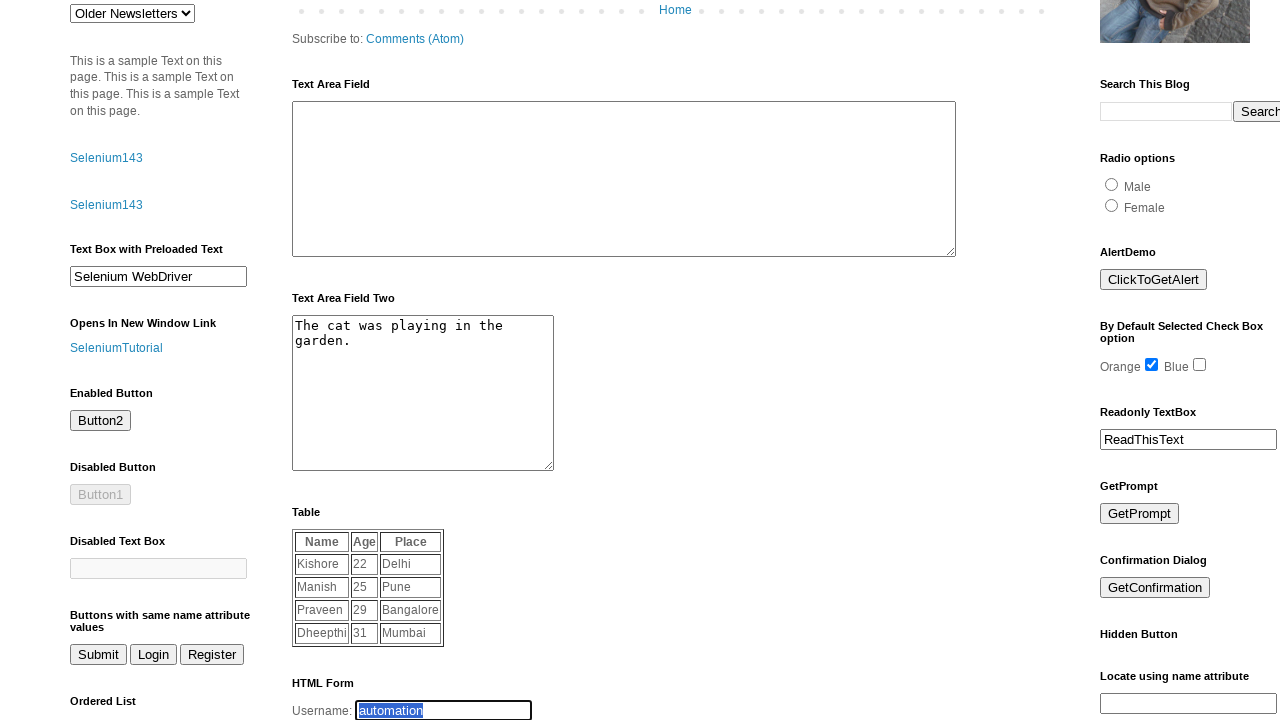

Pressed Ctrl+C to copy selected text
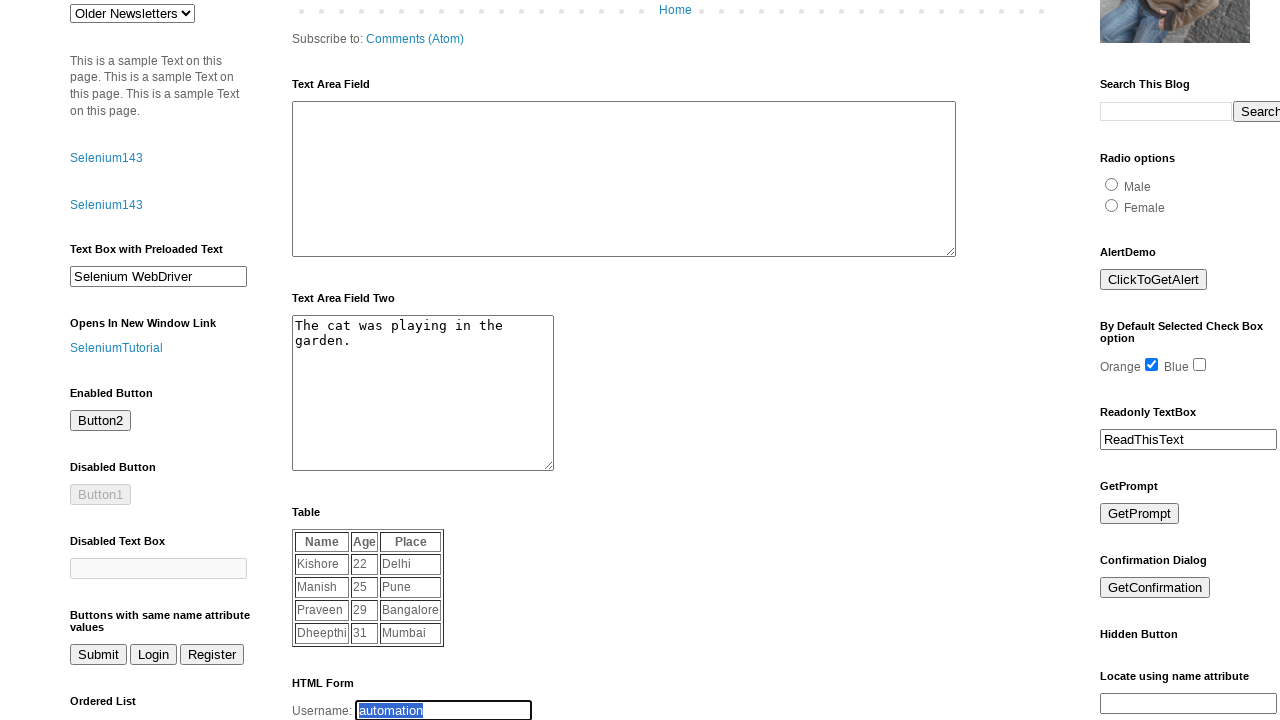

Registered dialog handler to accept prompt with 'automation'
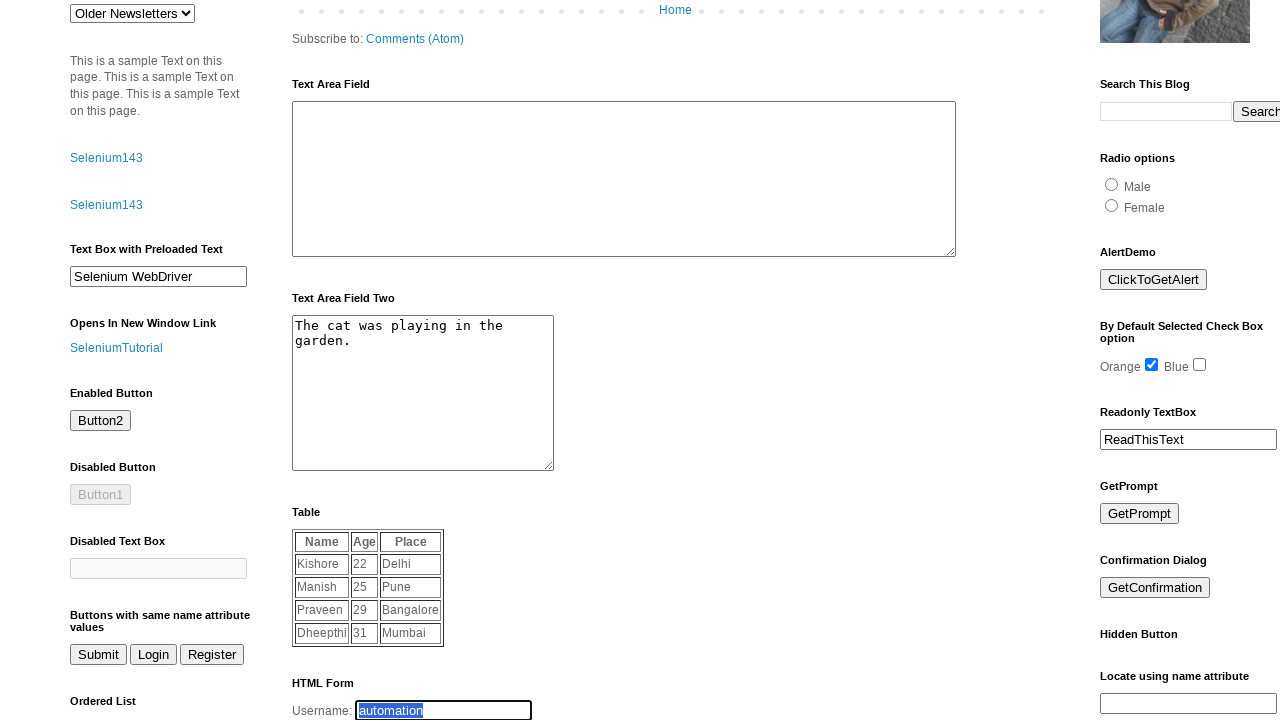

Clicked prompt button to trigger JavaScript dialog at (1140, 514) on #prompt
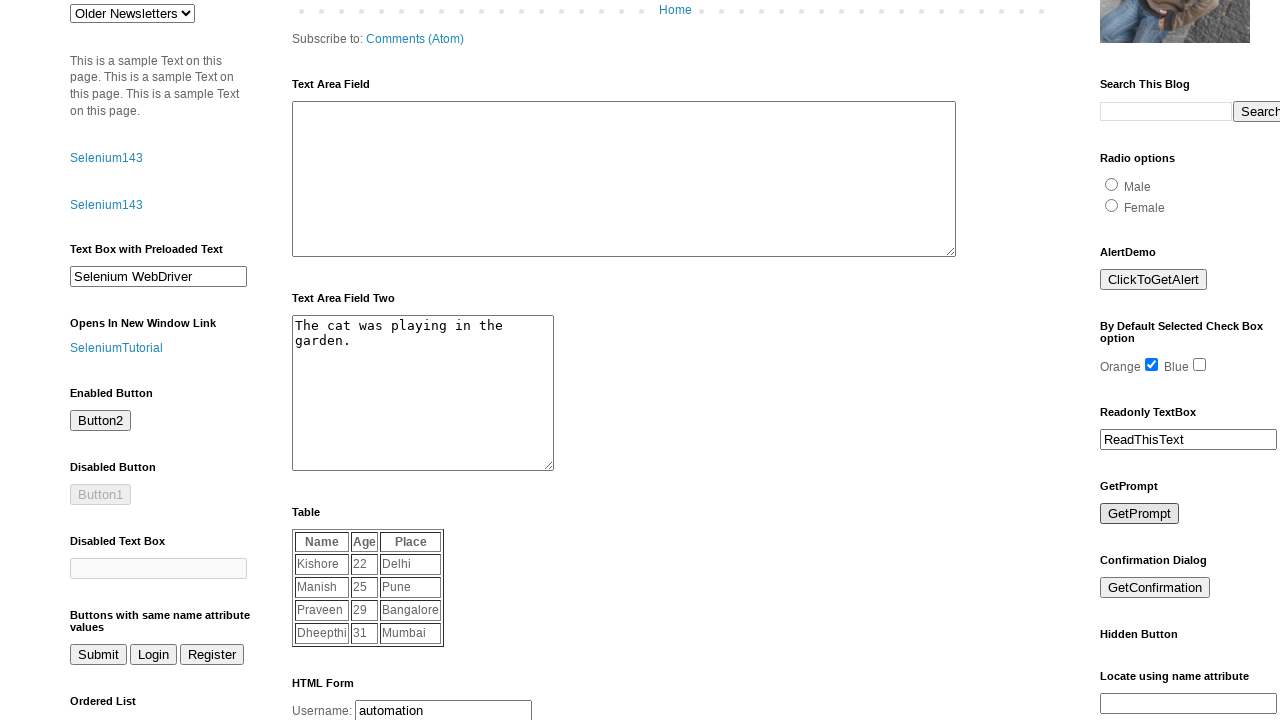

Waited 1 second for dialog interaction to complete
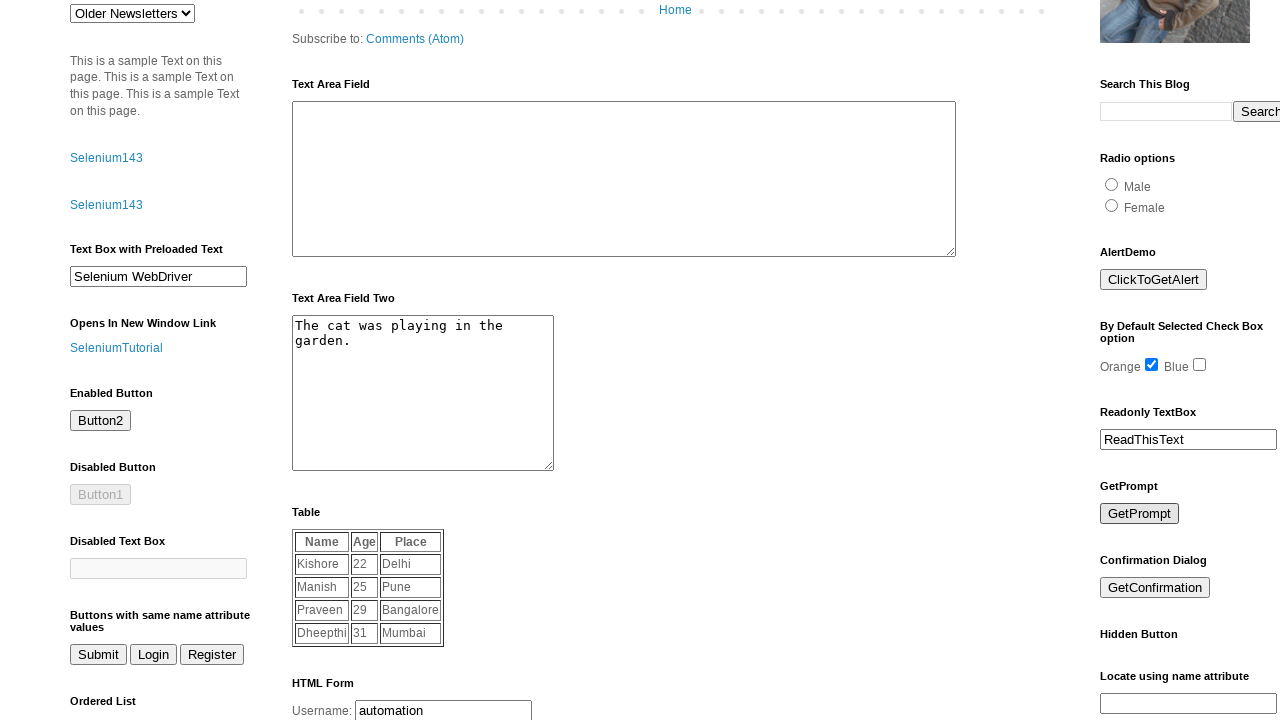

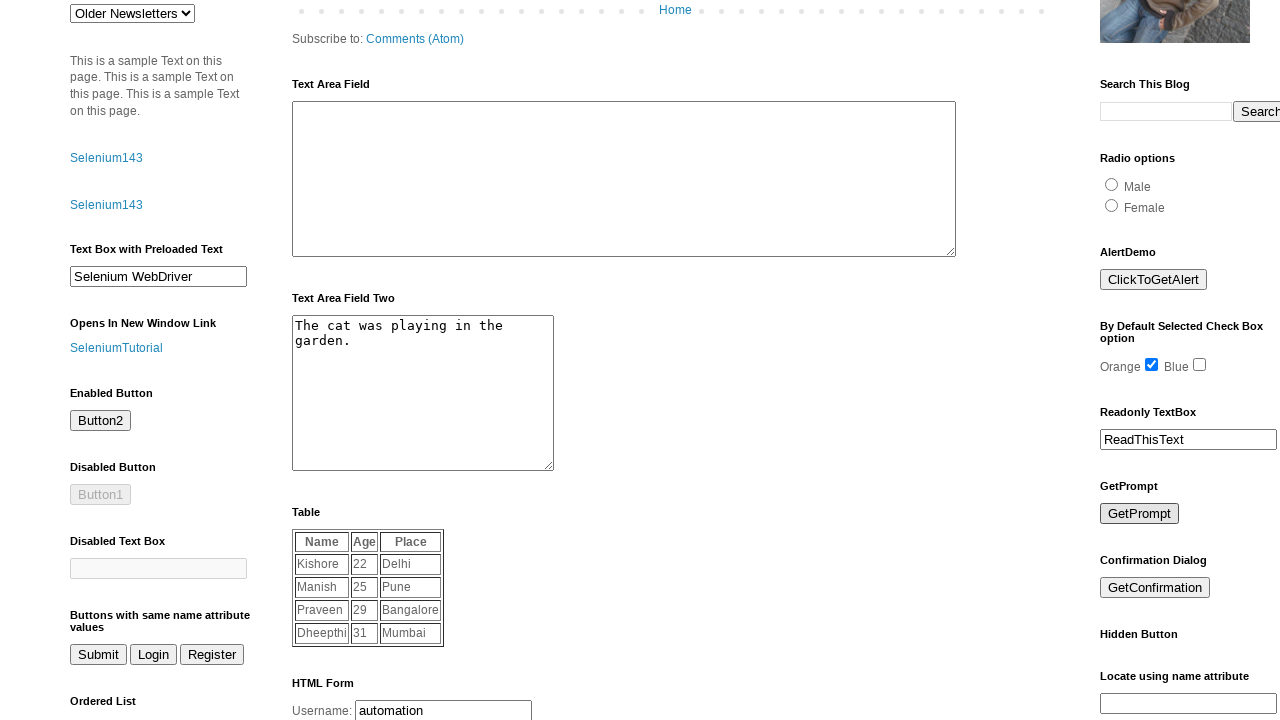